Tests mouse interaction functionality by clicking a button element on the page and then simulating browser back navigation using low-level pointer actions.

Starting URL: https://awesomeqa.com/selenium/mouse_interaction.html

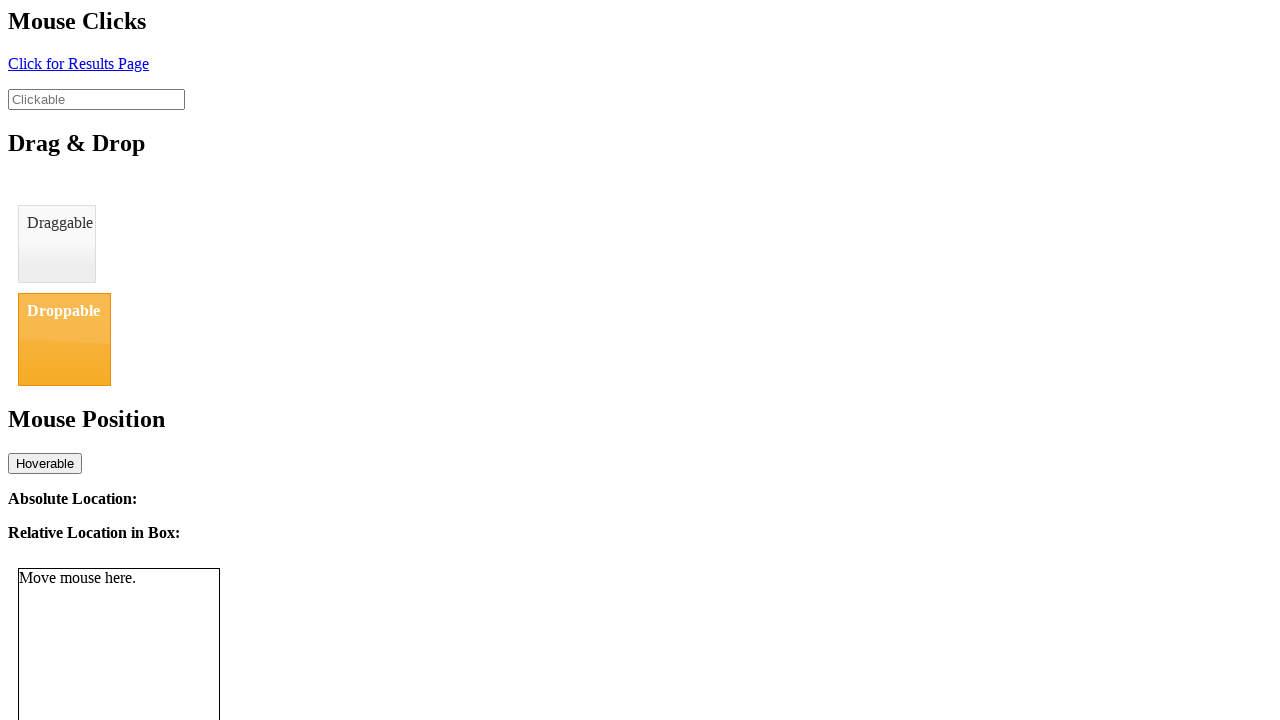

Clicked the button element with id 'click' at (78, 63) on #click
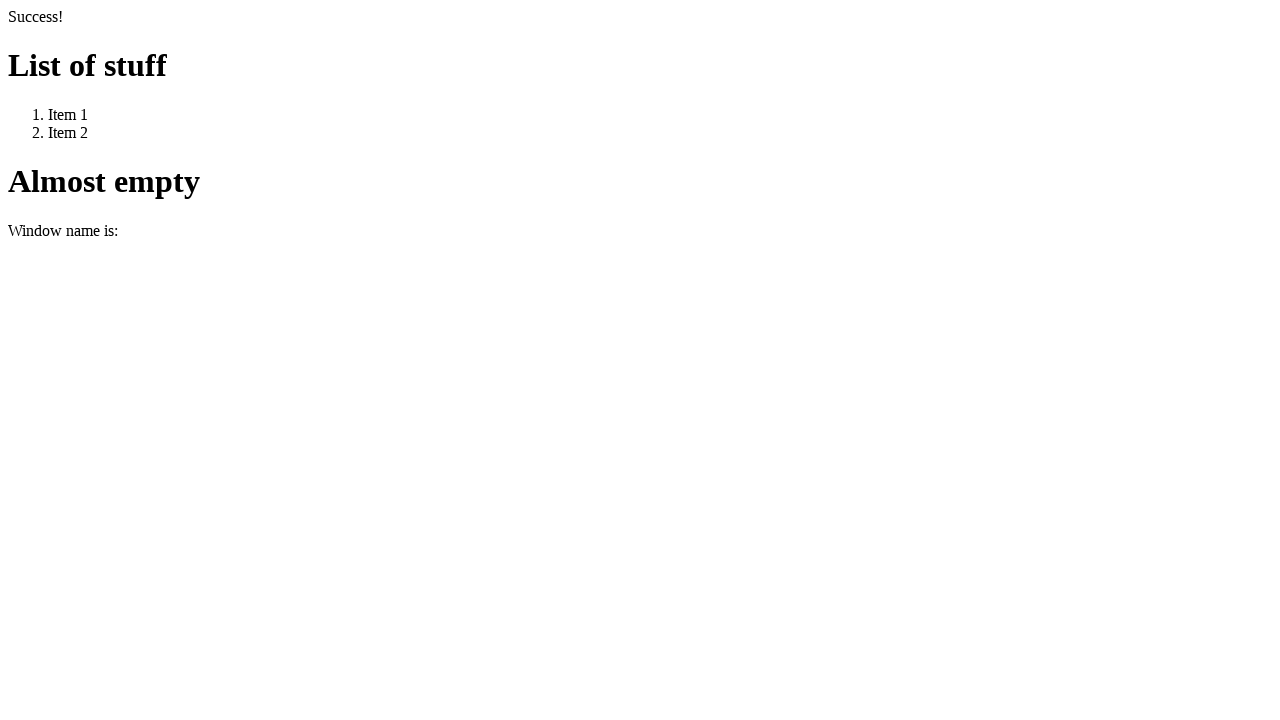

Waited for page load to complete
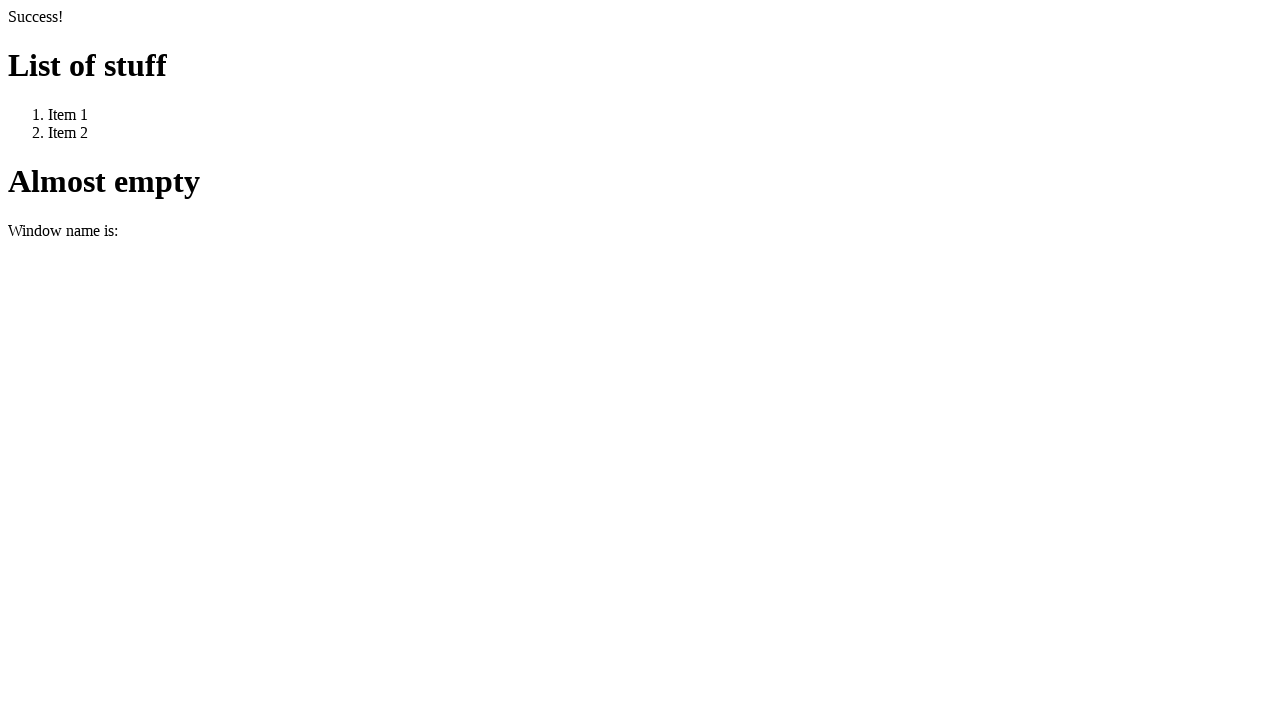

Navigated back using browser back button
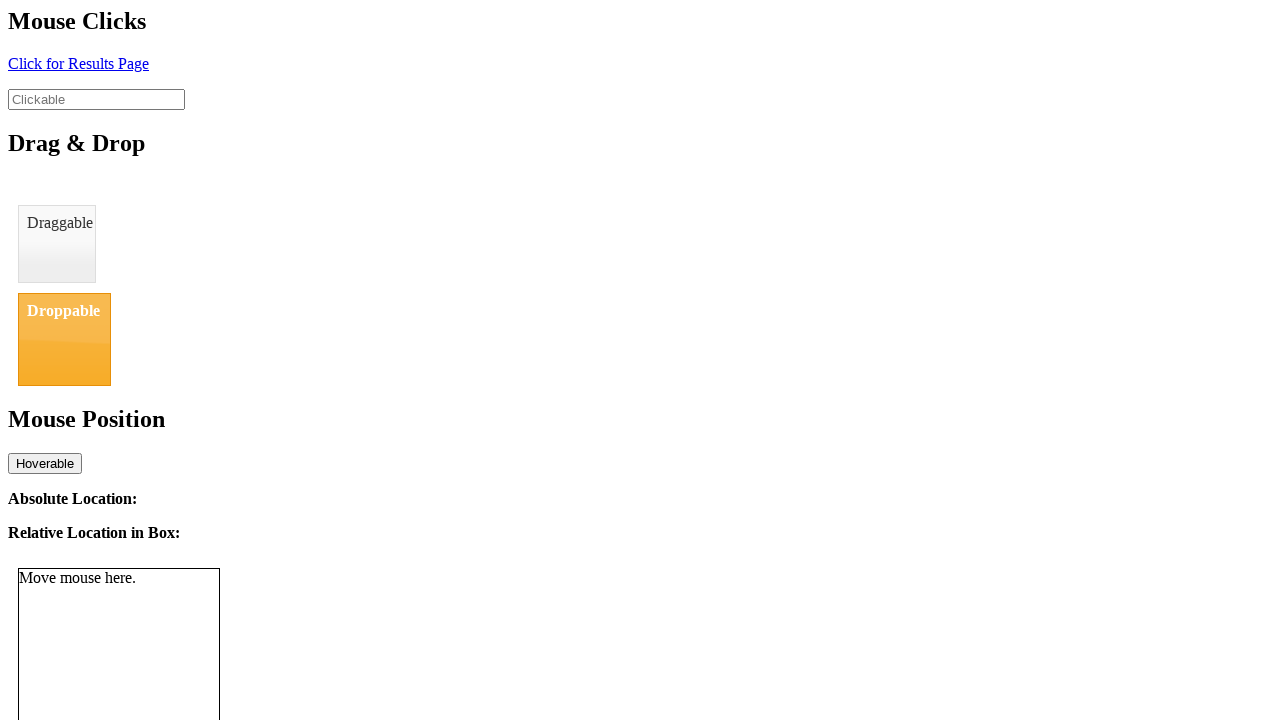

Navigated back again using browser back button
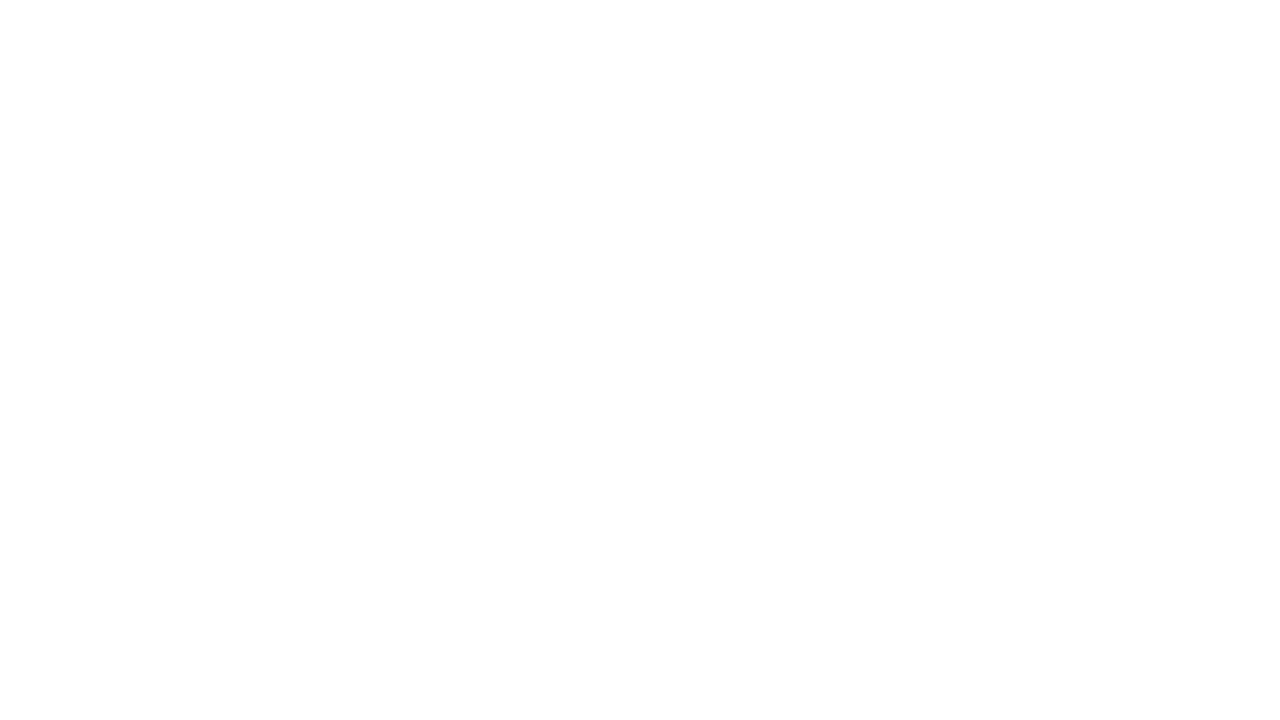

Waited for final page load to complete
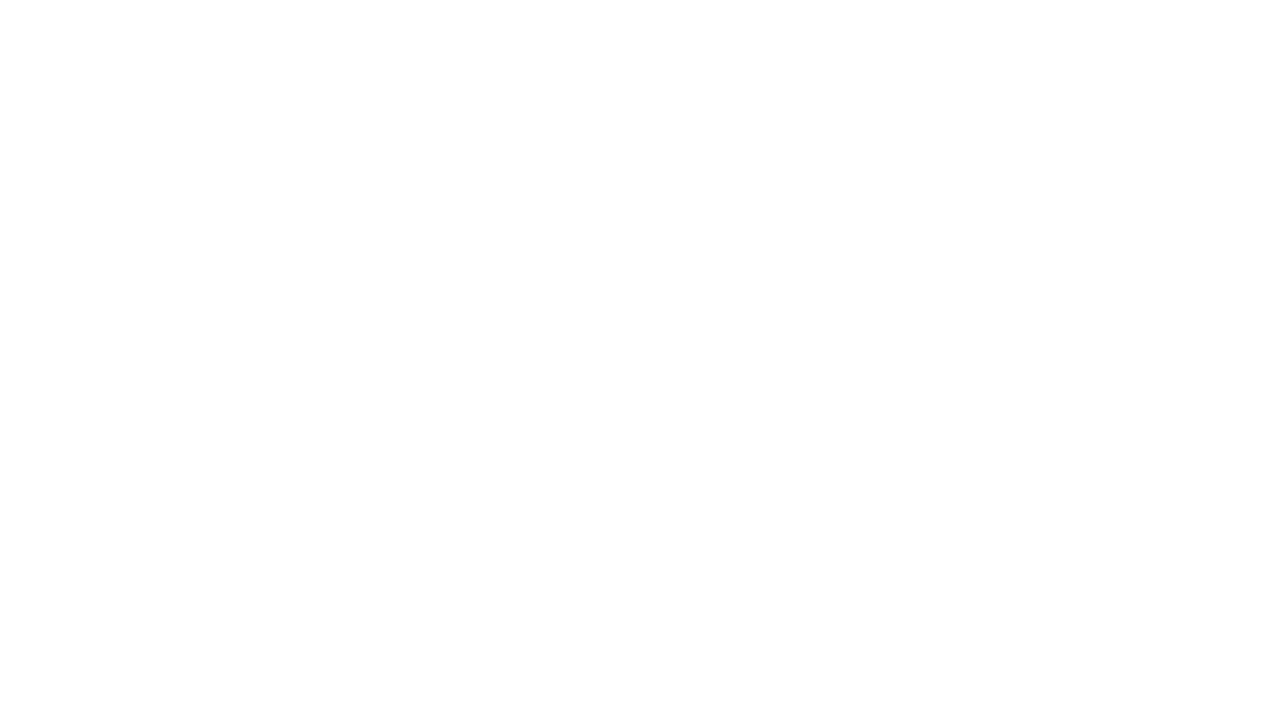

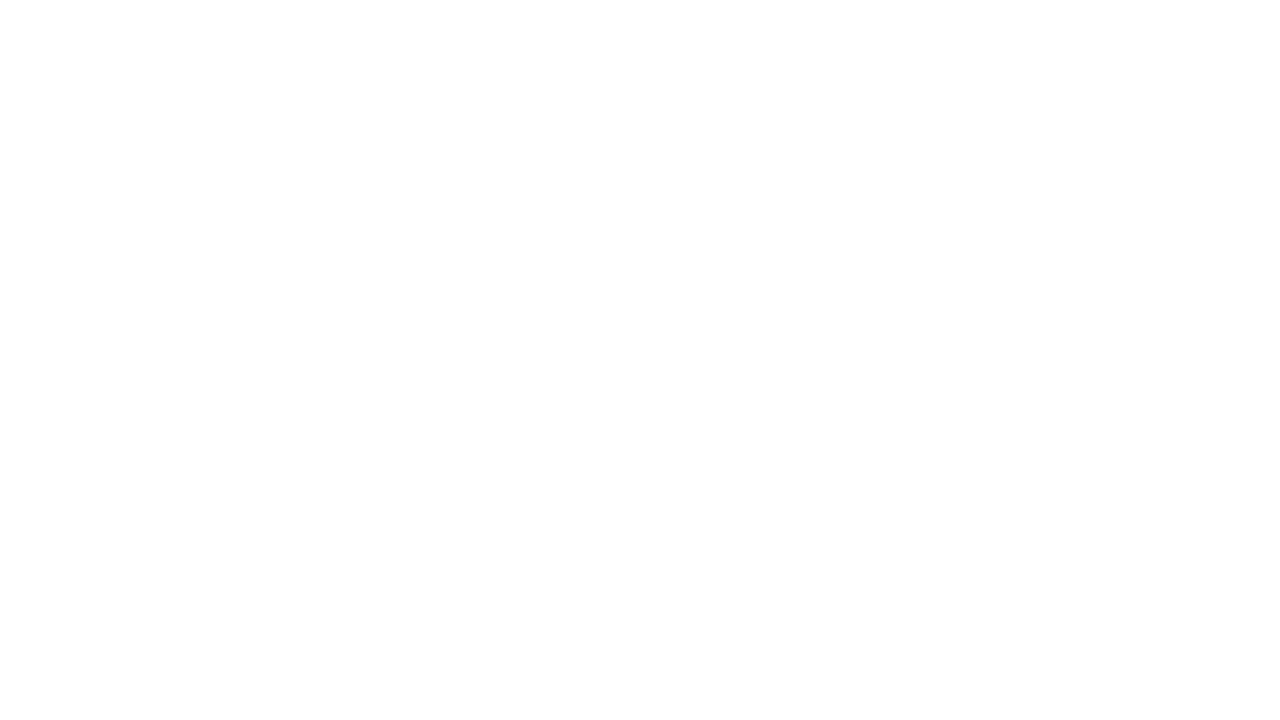